Tests that new todo items are appended to the bottom of the list and the counter displays correctly

Starting URL: https://demo.playwright.dev/todomvc

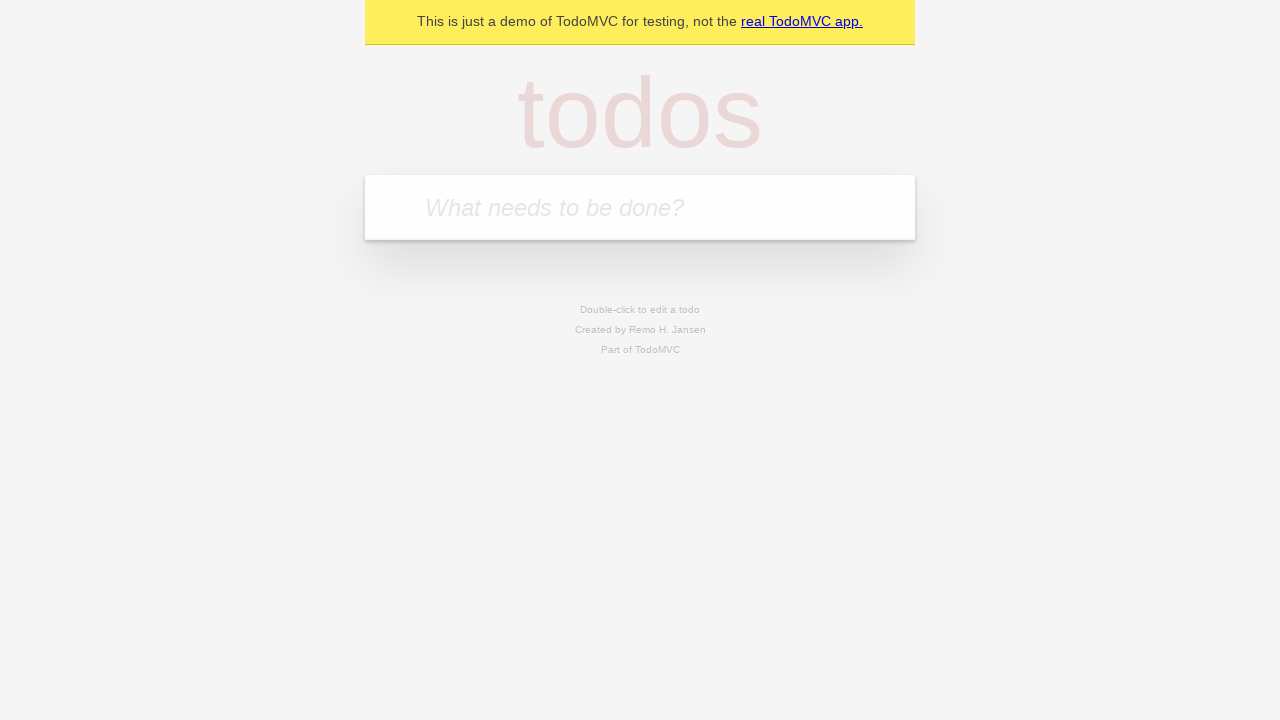

Filled todo input with 'buy some cheese' on internal:attr=[placeholder="What needs to be done?"i]
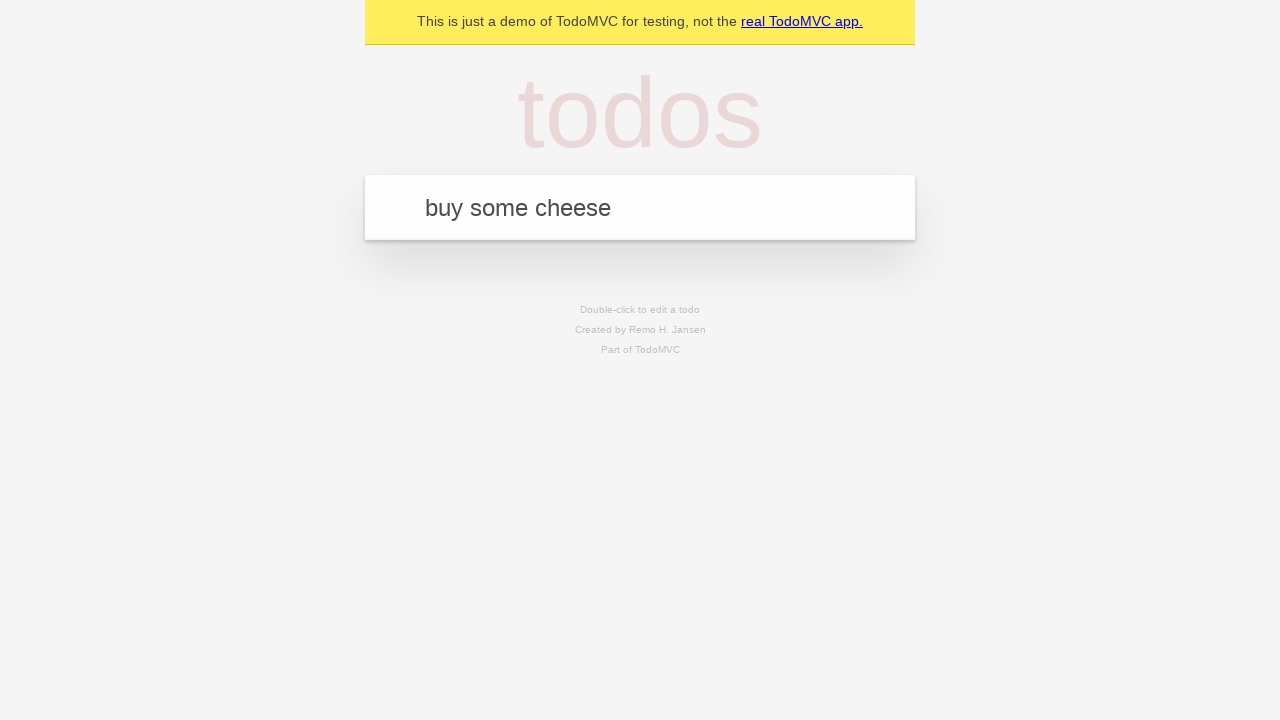

Pressed Enter to add first todo item on internal:attr=[placeholder="What needs to be done?"i]
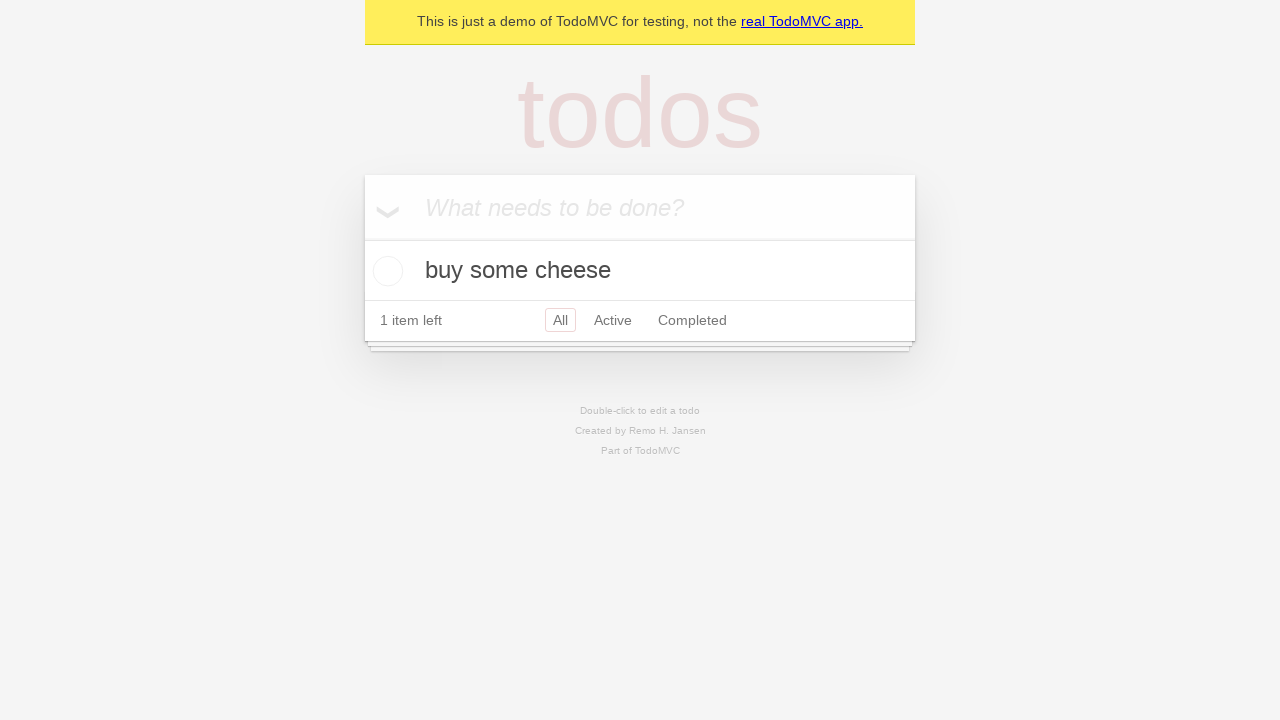

Filled todo input with 'feed the cat' on internal:attr=[placeholder="What needs to be done?"i]
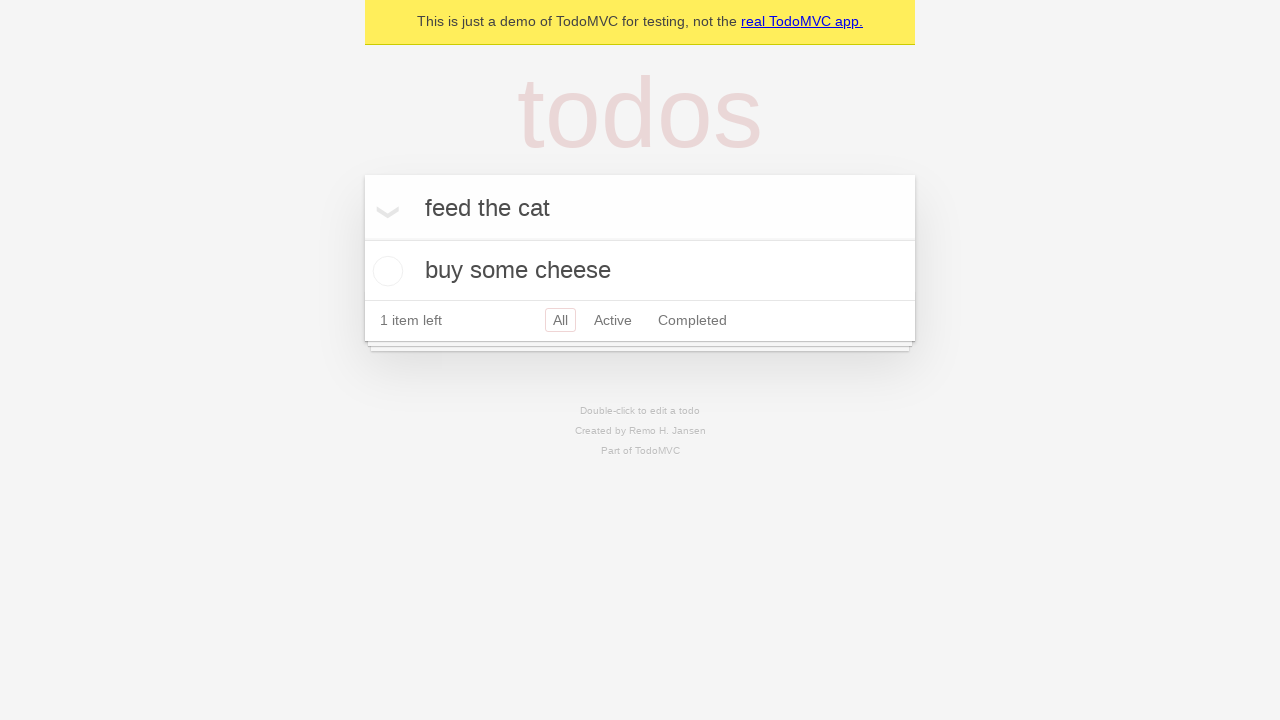

Pressed Enter to add second todo item on internal:attr=[placeholder="What needs to be done?"i]
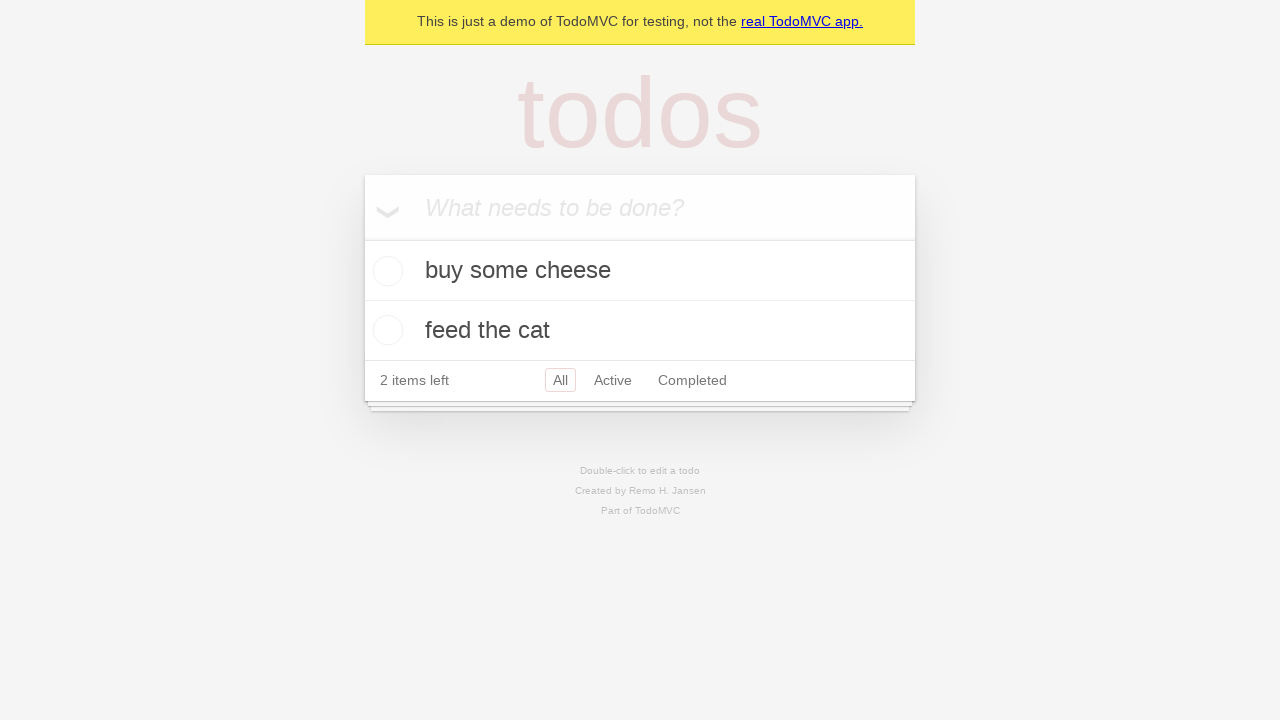

Filled todo input with 'book a doctors appointment' on internal:attr=[placeholder="What needs to be done?"i]
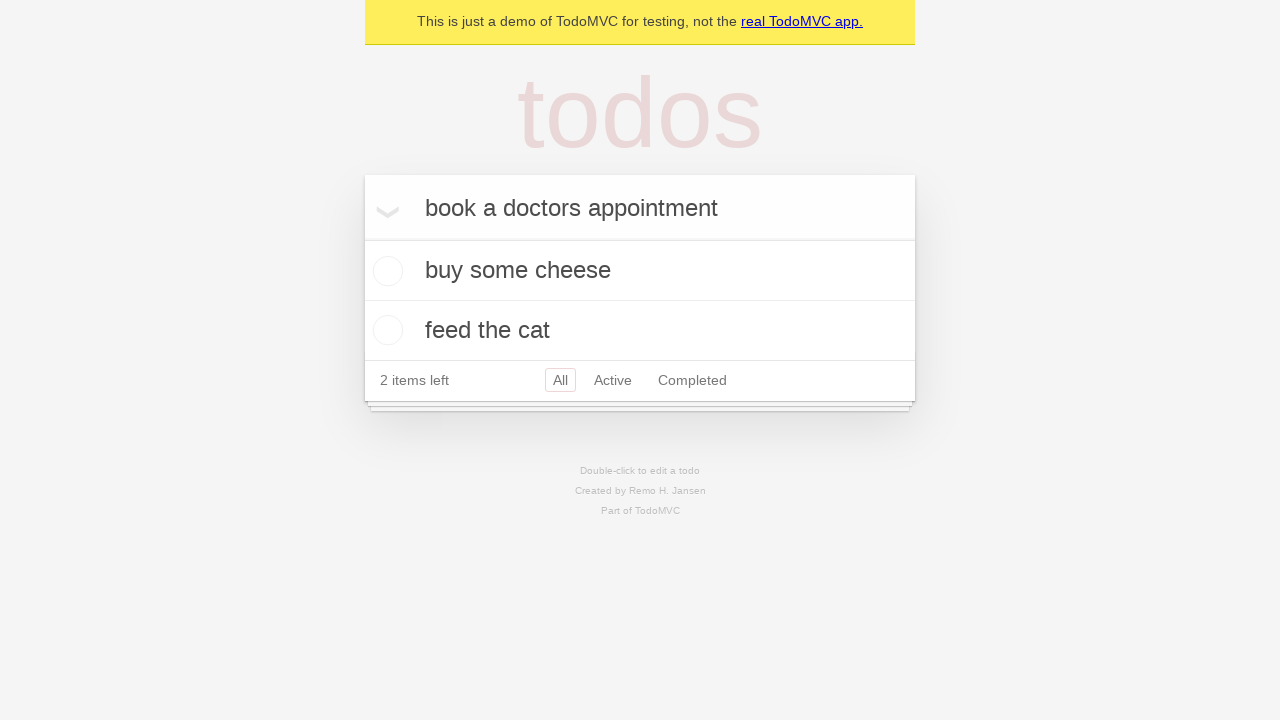

Pressed Enter to add third todo item on internal:attr=[placeholder="What needs to be done?"i]
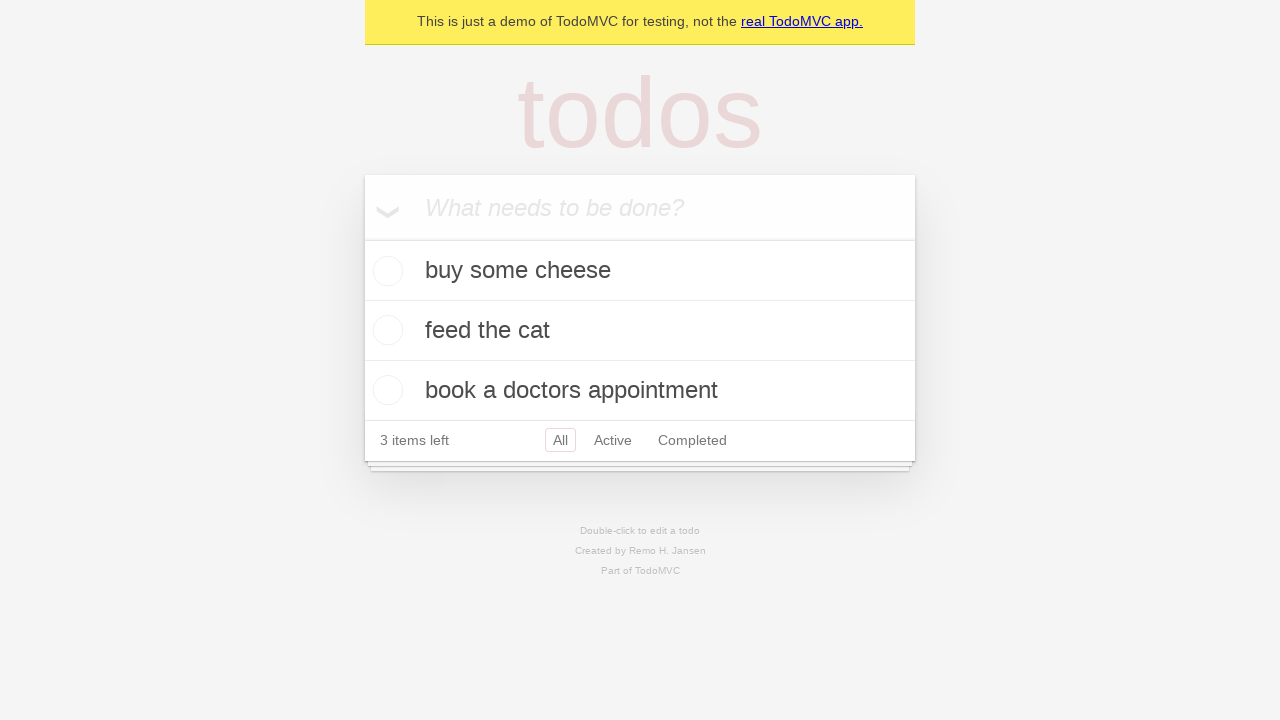

Waited for todo counter to appear - all three items added to list
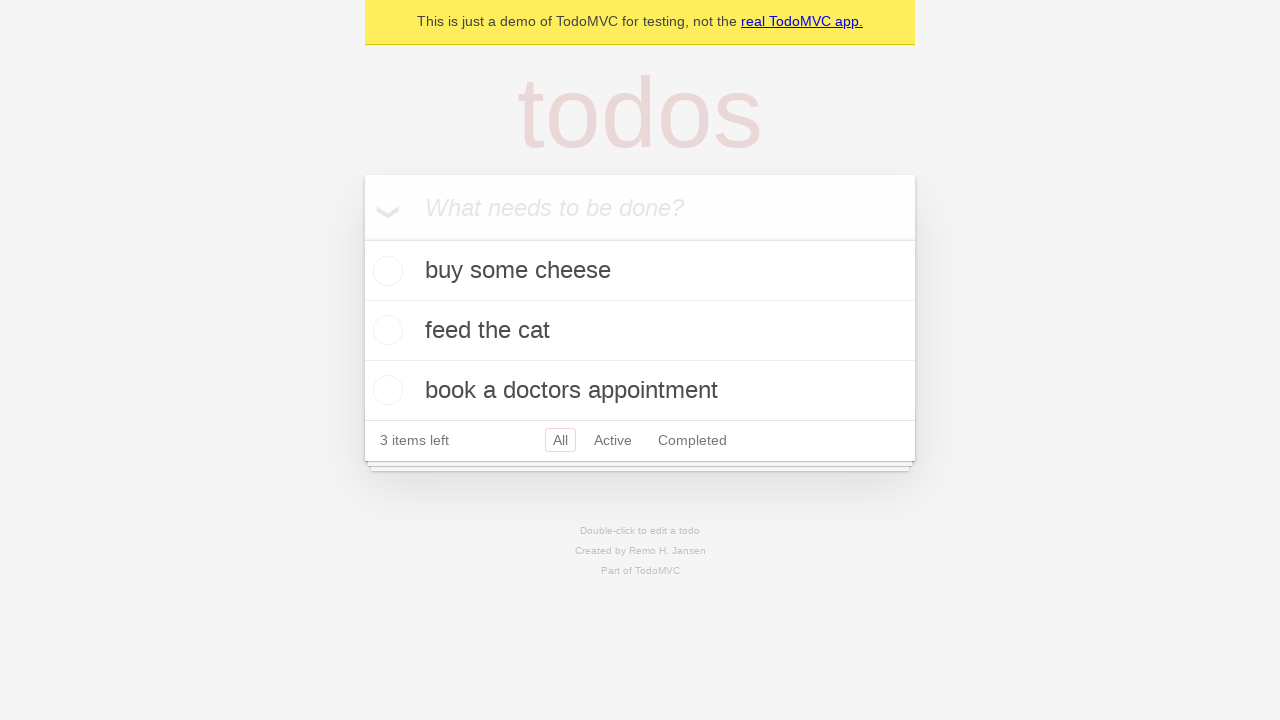

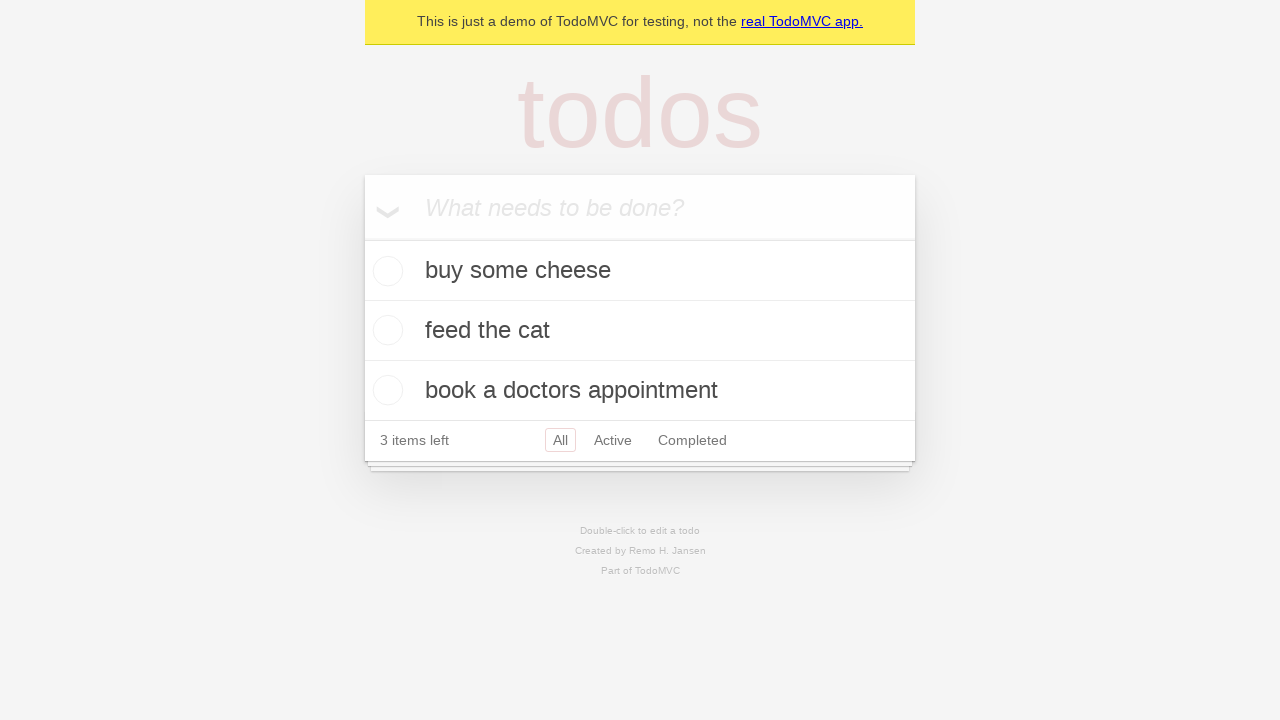